Tests that clicking the 'Voltar' button on the list page navigates back to index.html

Starting URL: https://davi-vert.vercel.app/lista.html

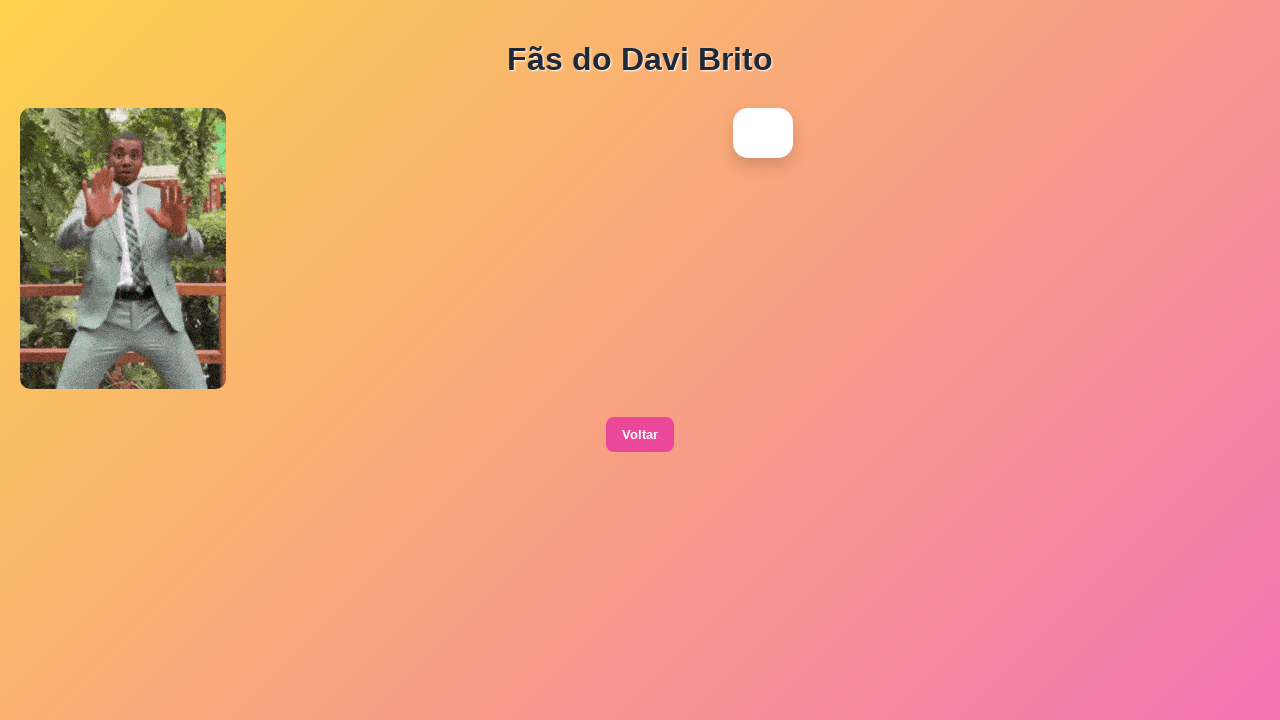

Clicked 'Voltar' button on lista.html at (640, 435) on xpath=//button[contains(text(),'Voltar')]
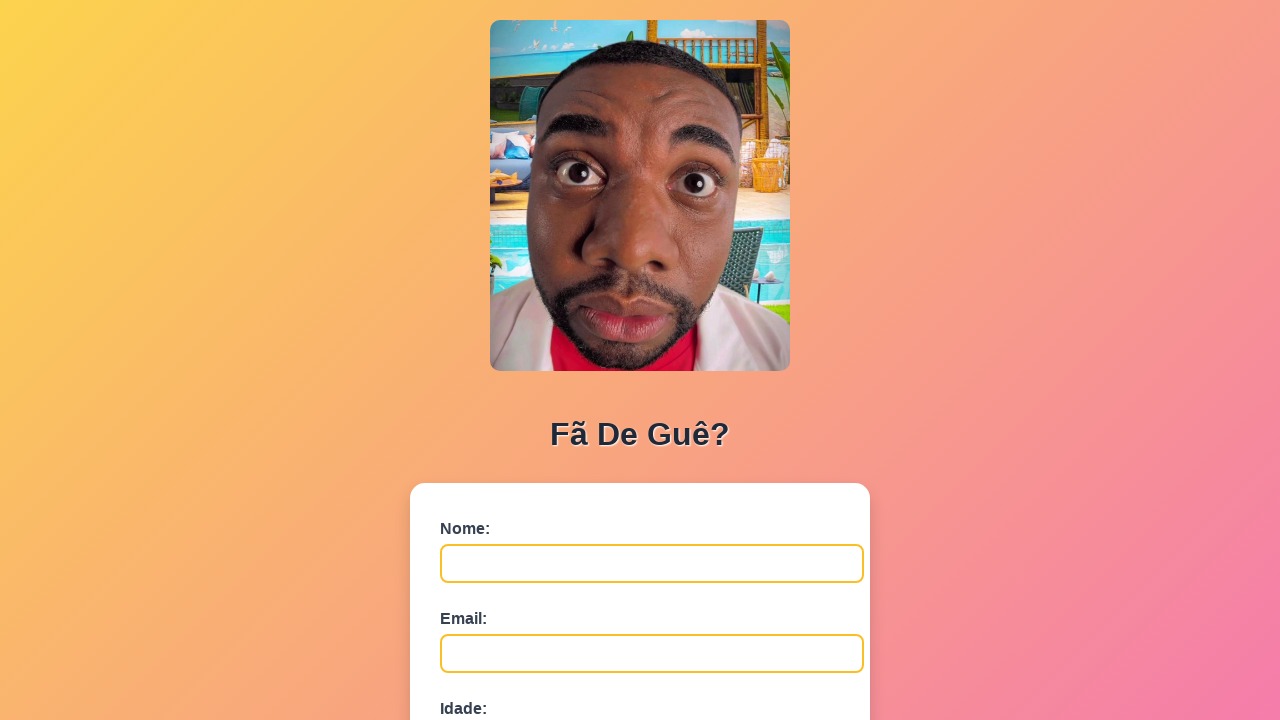

Navigation to index.html completed successfully
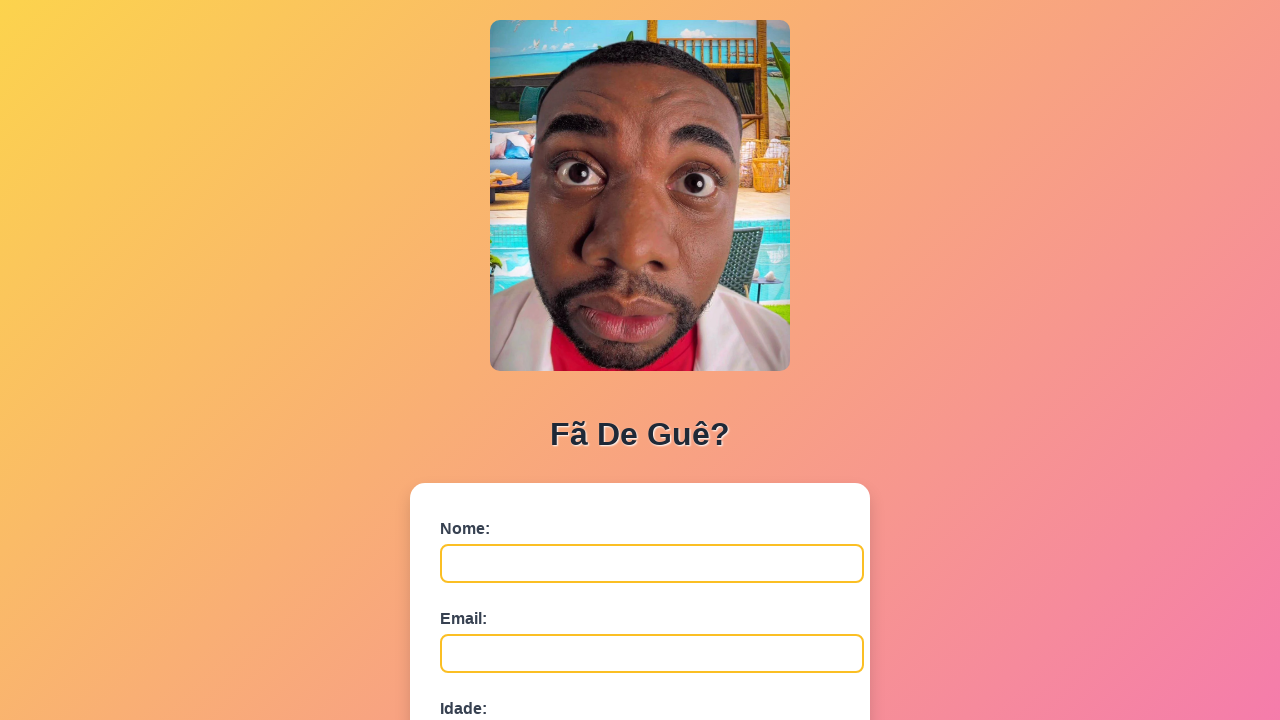

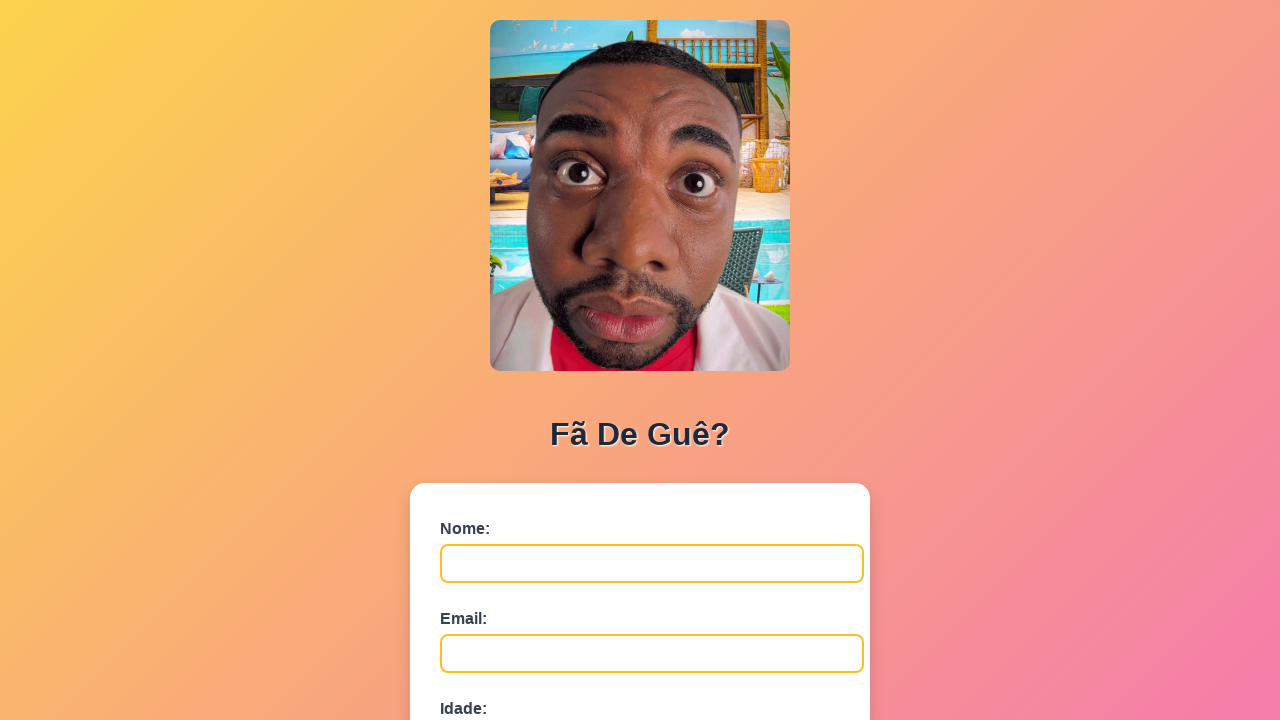